Tests dropdown select functionality by selecting Option 3, then changing to Option 2, and verifying the result message

Starting URL: https://kristinek.github.io/site/examples/actions

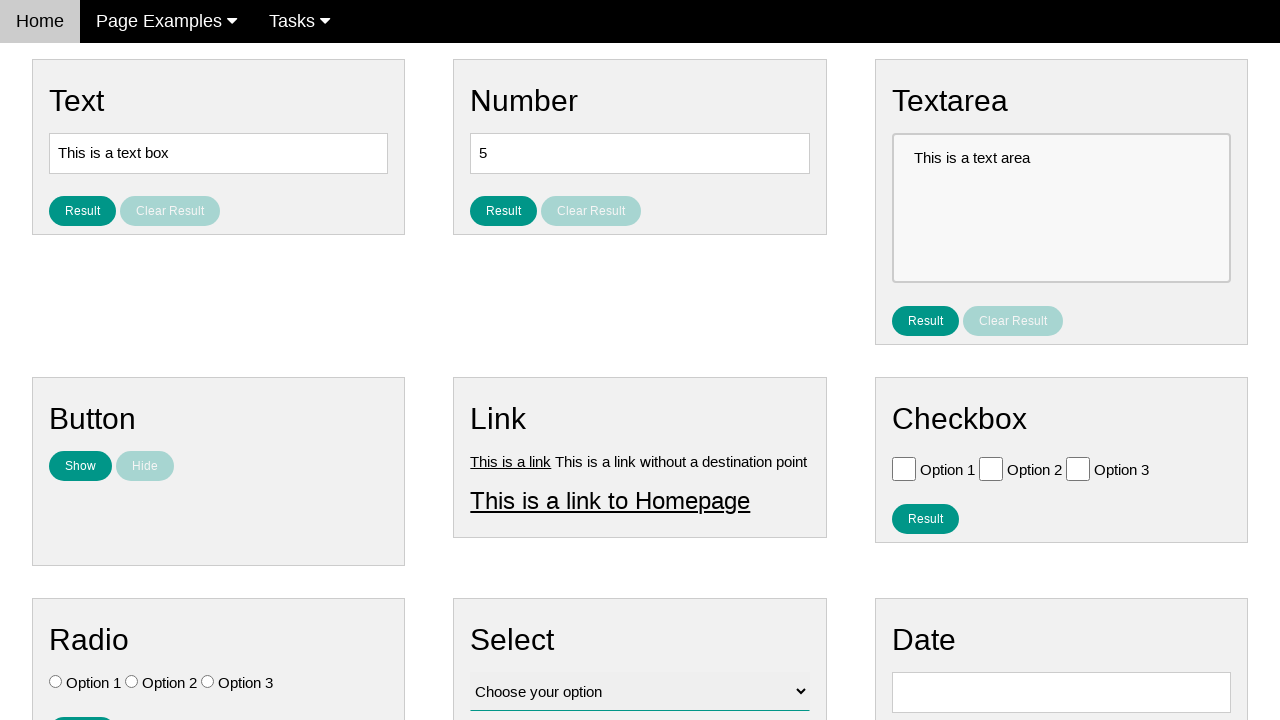

Navigated to dropdown select functionality test page
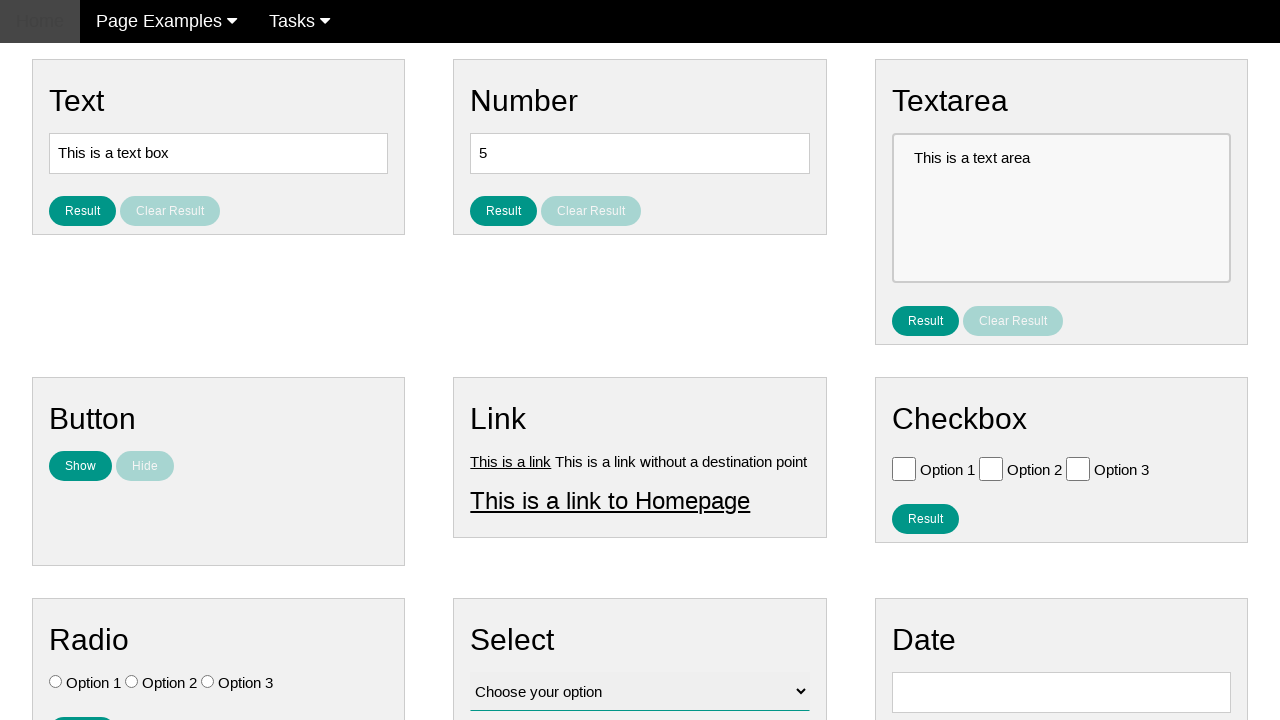

Selected Option 3 from dropdown on #vfb-12
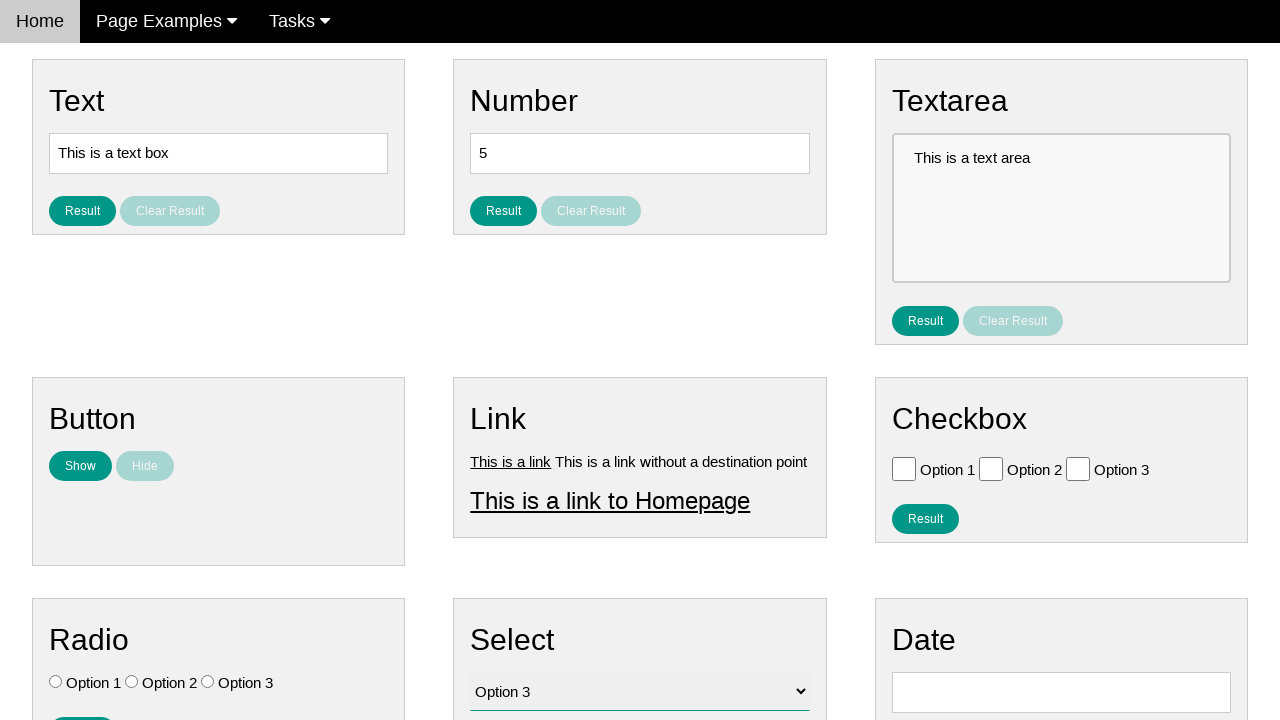

Changed dropdown selection to Option 2 on #vfb-12
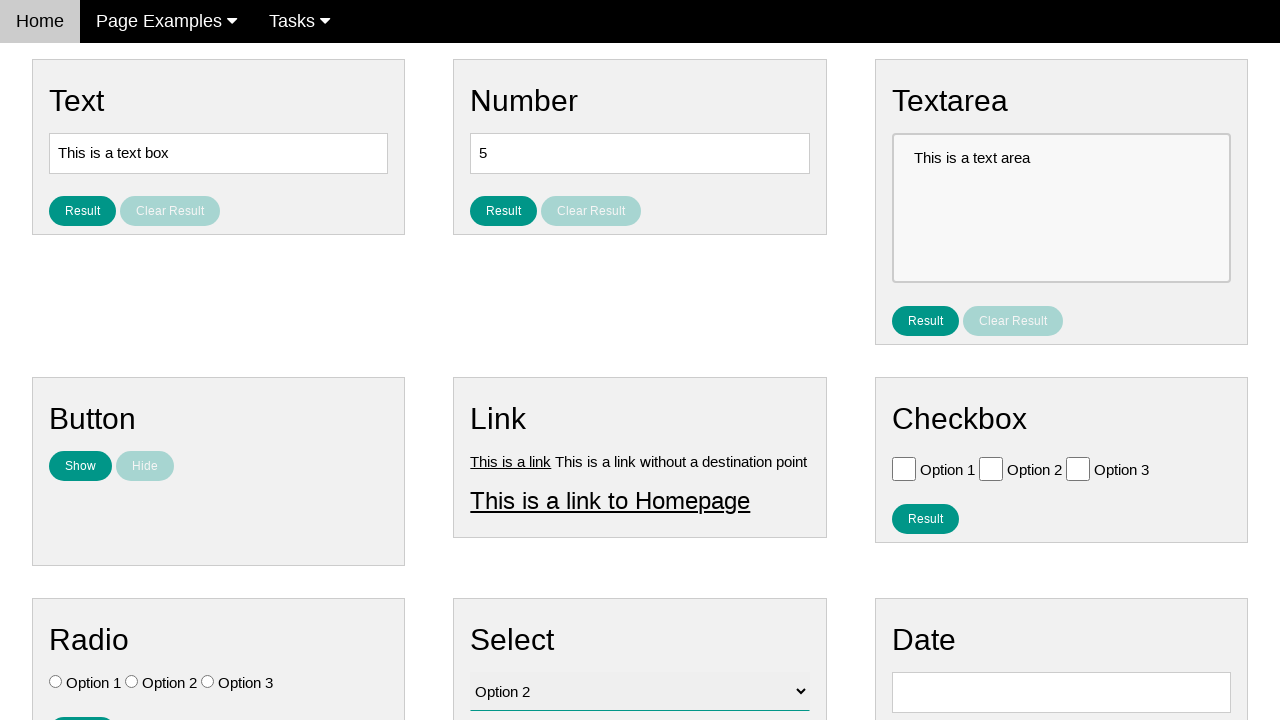

Clicked result button to display selection at (504, 424) on #result_button_select
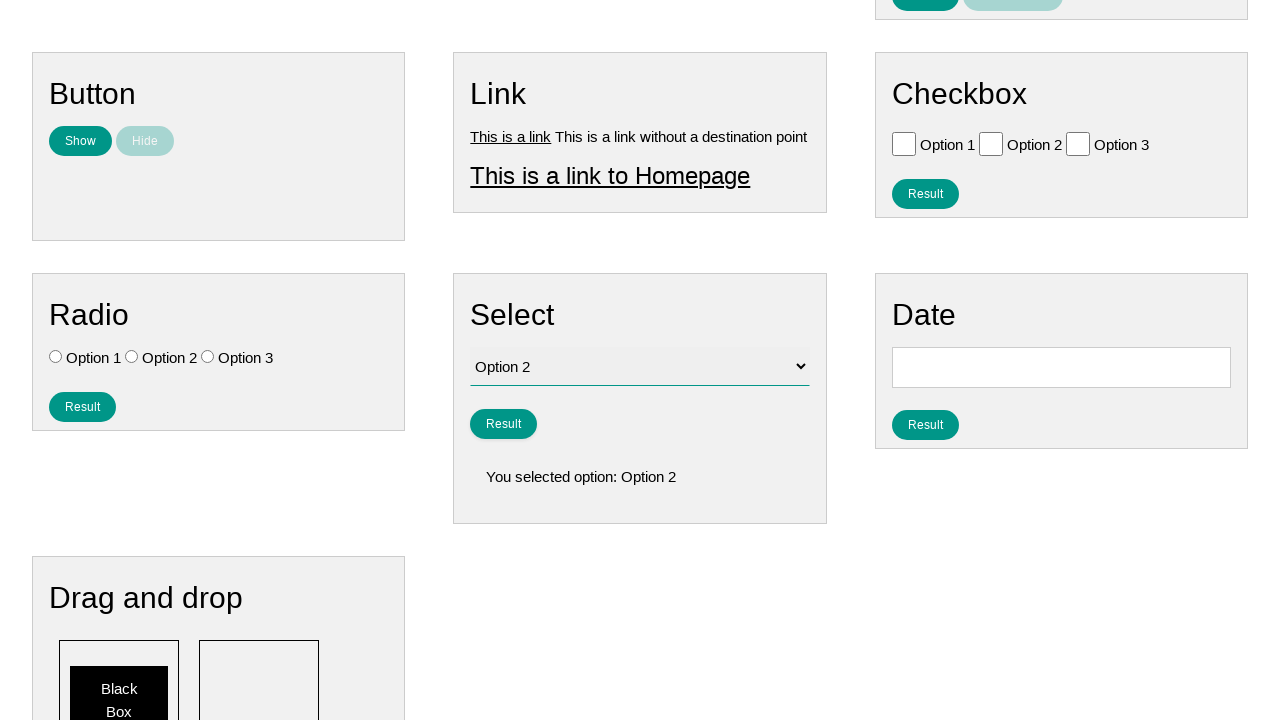

Verified result message displayed for Option 2 selection
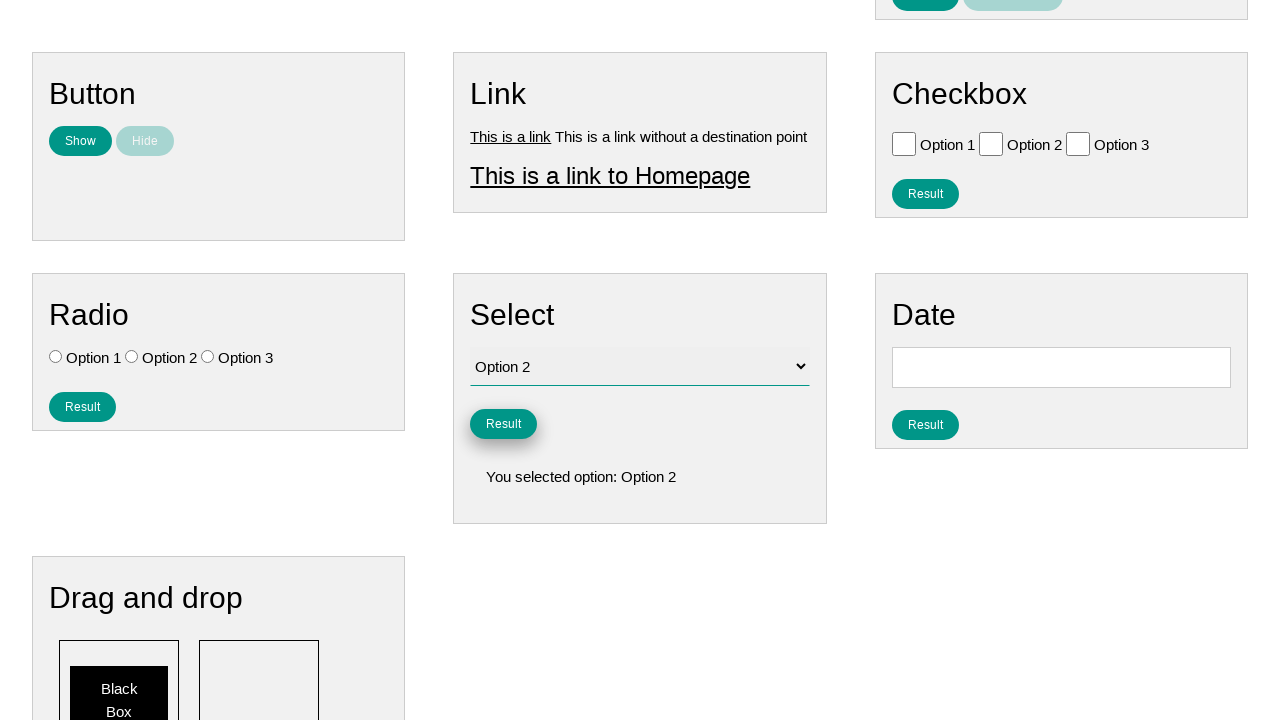

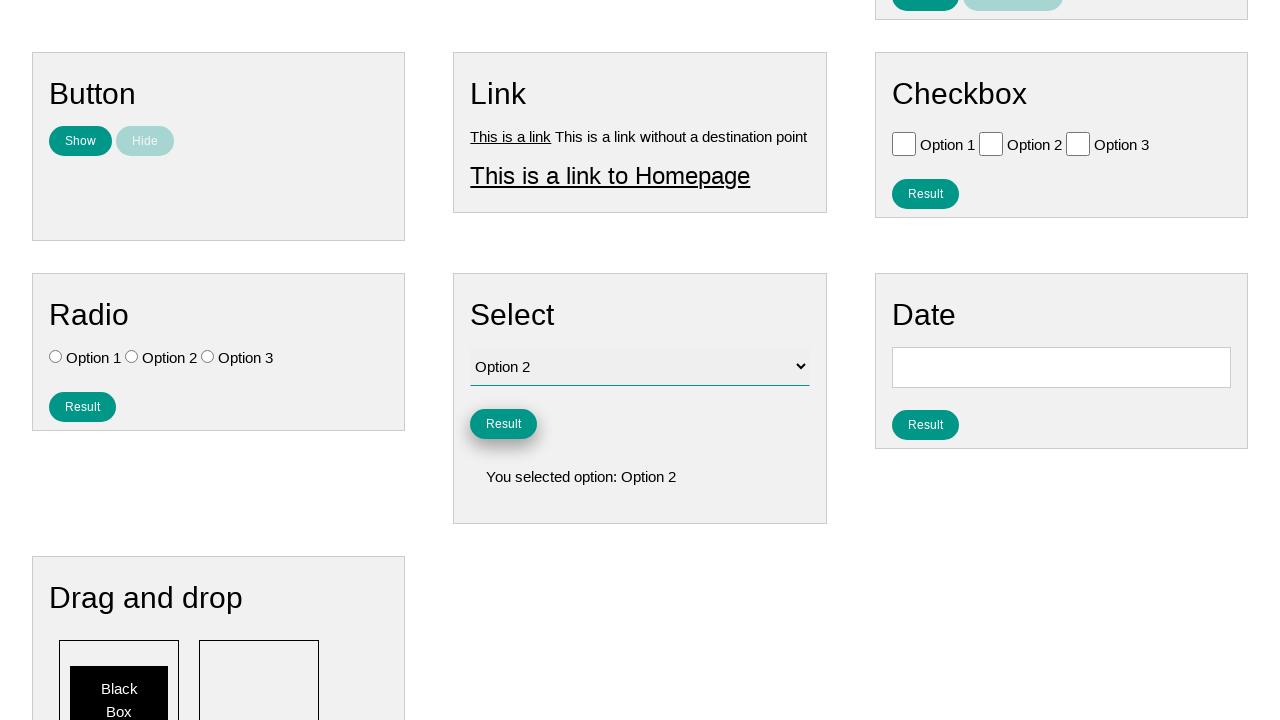